Fills out a web form with personal information including name, job title, radio button selection, checkbox, date, and submits the form

Starting URL: https://formy-project.herokuapp.com/form

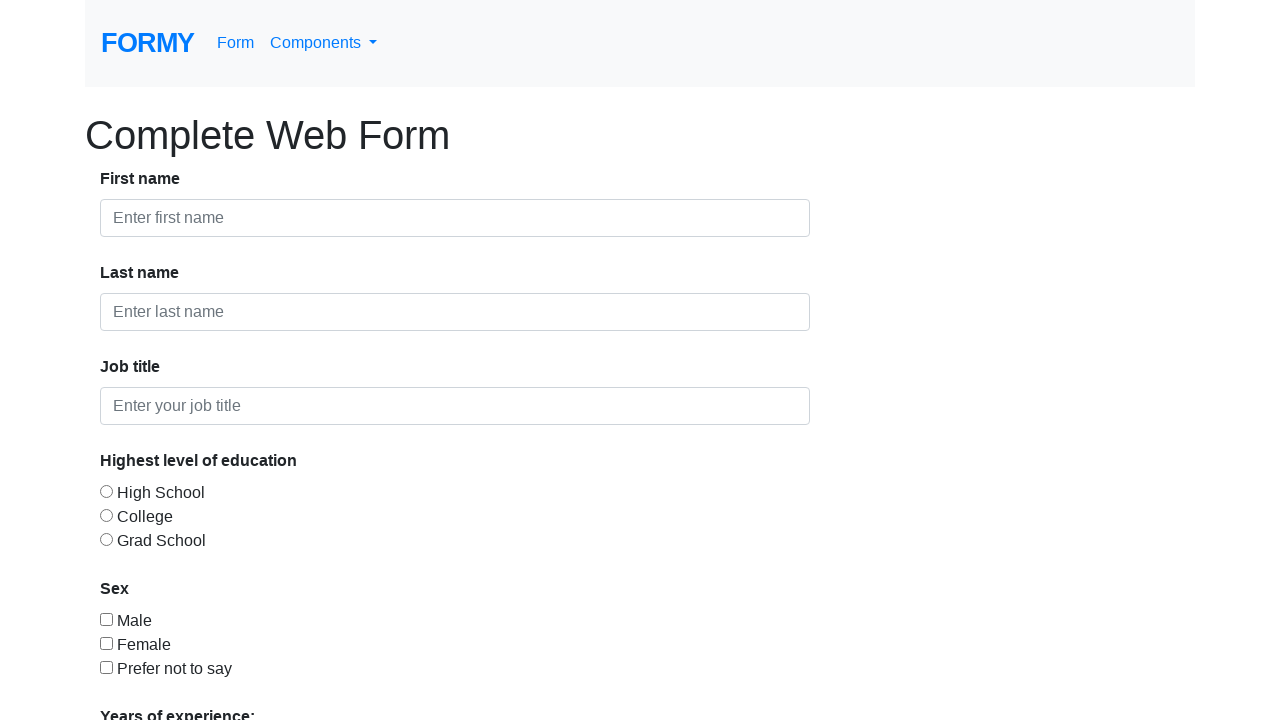

Filled first name field with 'Charli' on #first-name
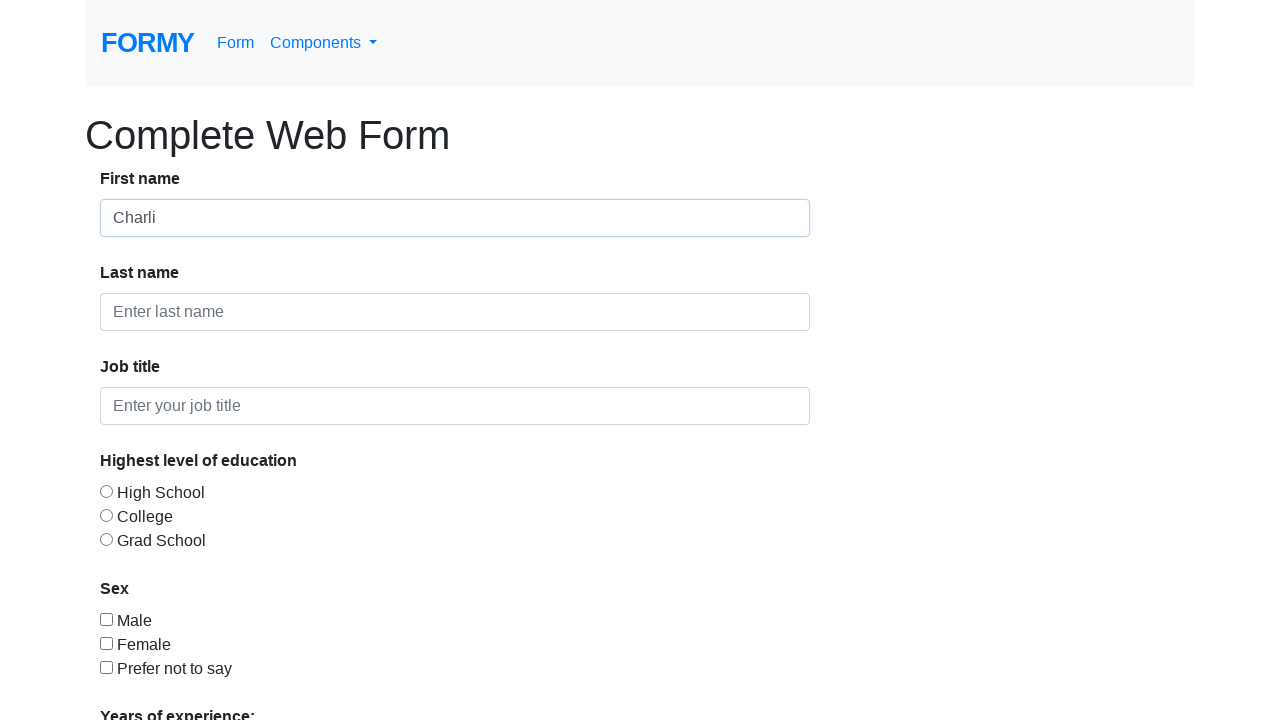

Filled last name field with 'Paul' on #last-name
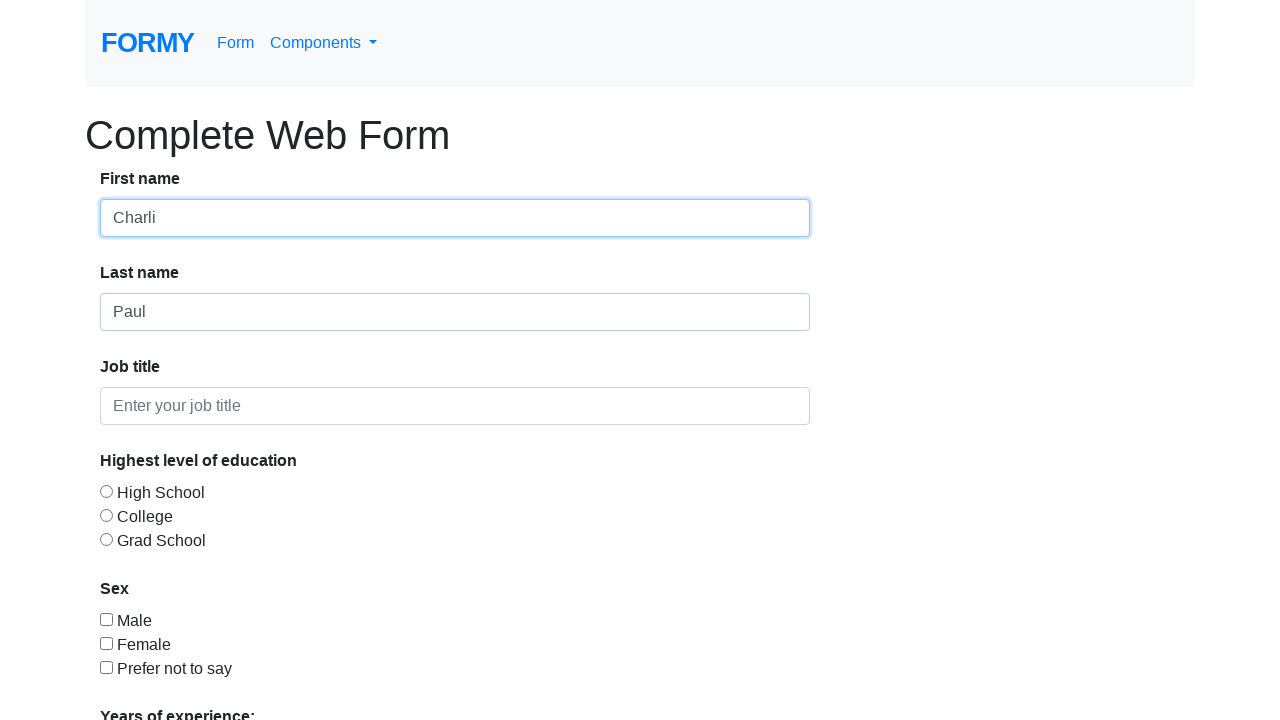

Filled job title field with 'QA Lead' on #job-title
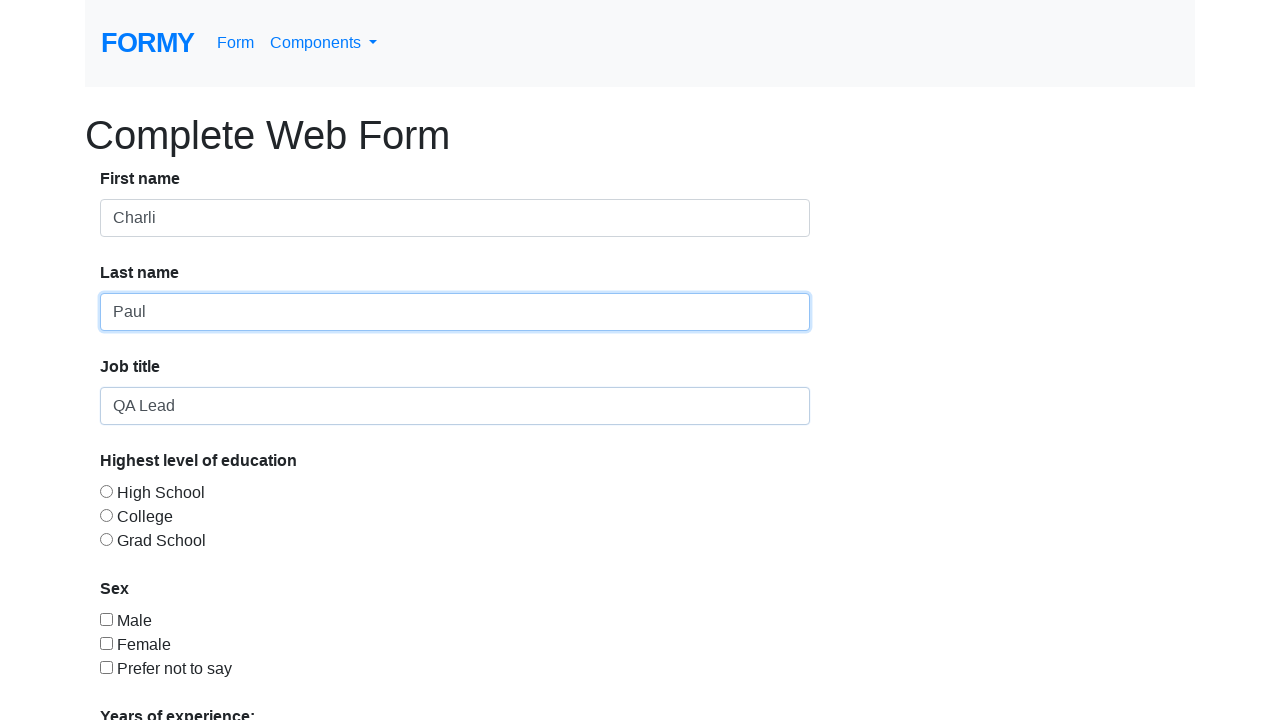

Selected radio button option 2 at (106, 515) on #radio-button-2
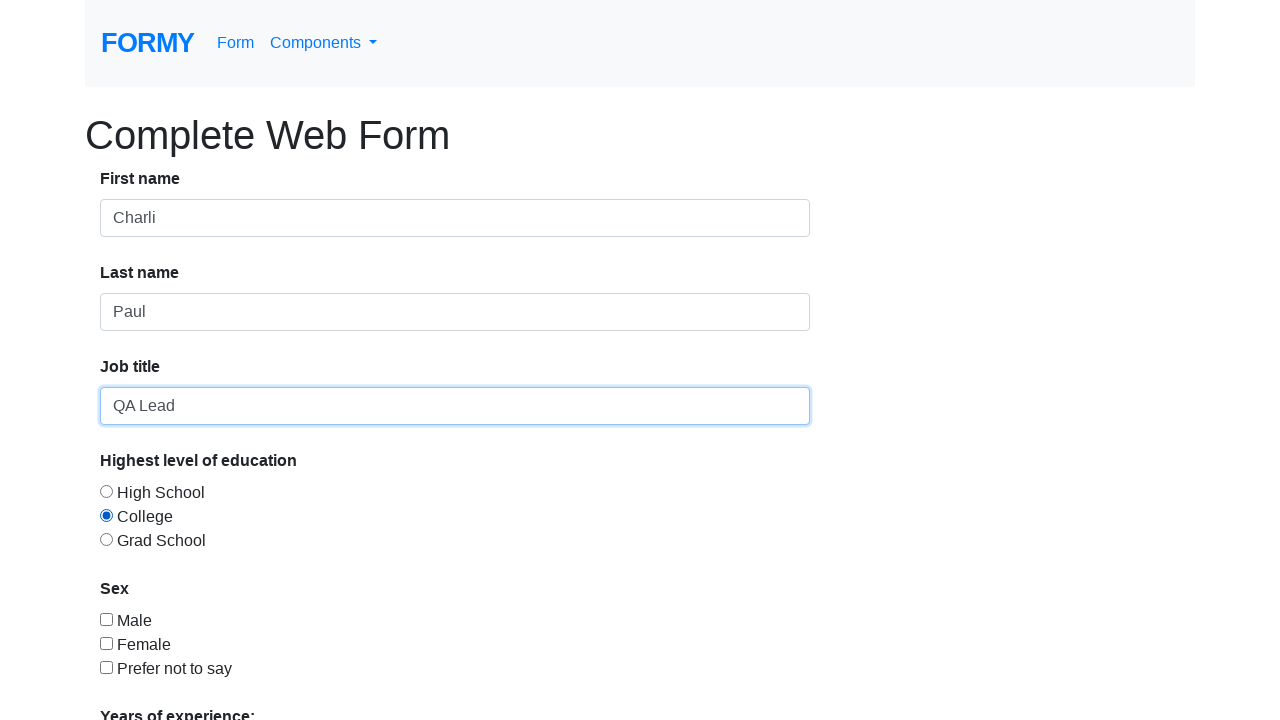

Checked checkbox option 2 at (106, 643) on #checkbox-2
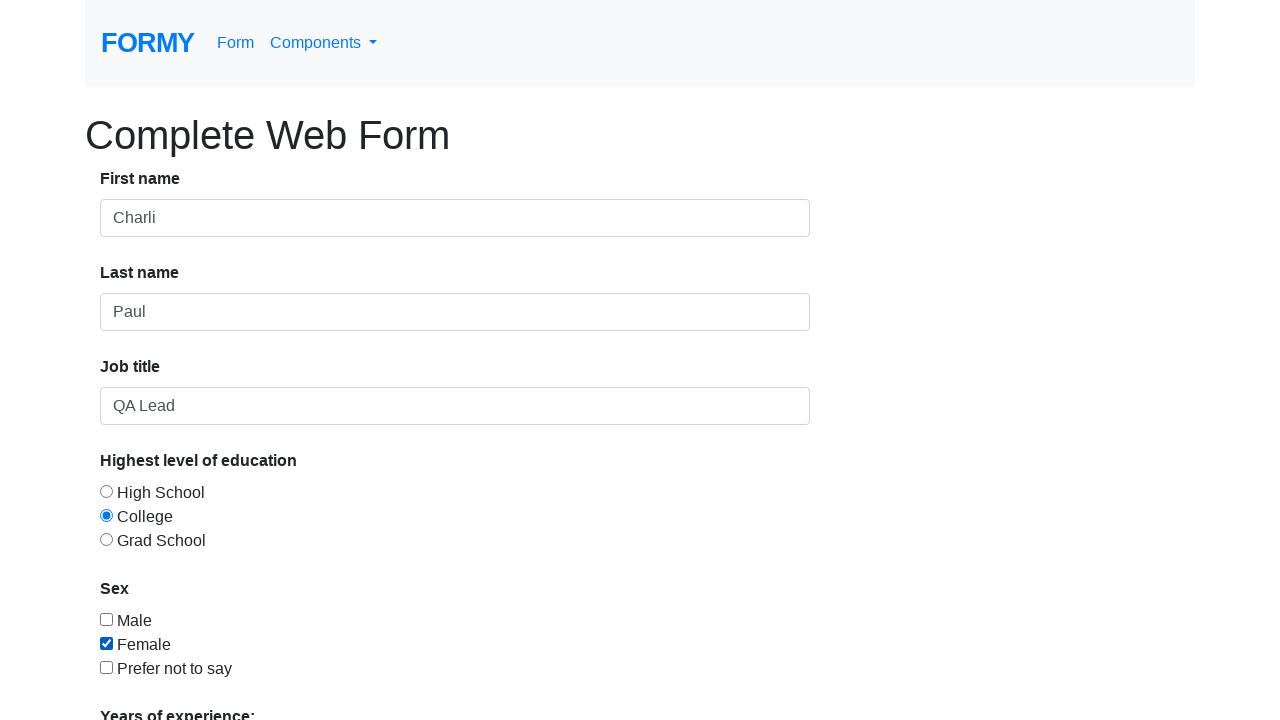

Selected dropdown option 4 on select
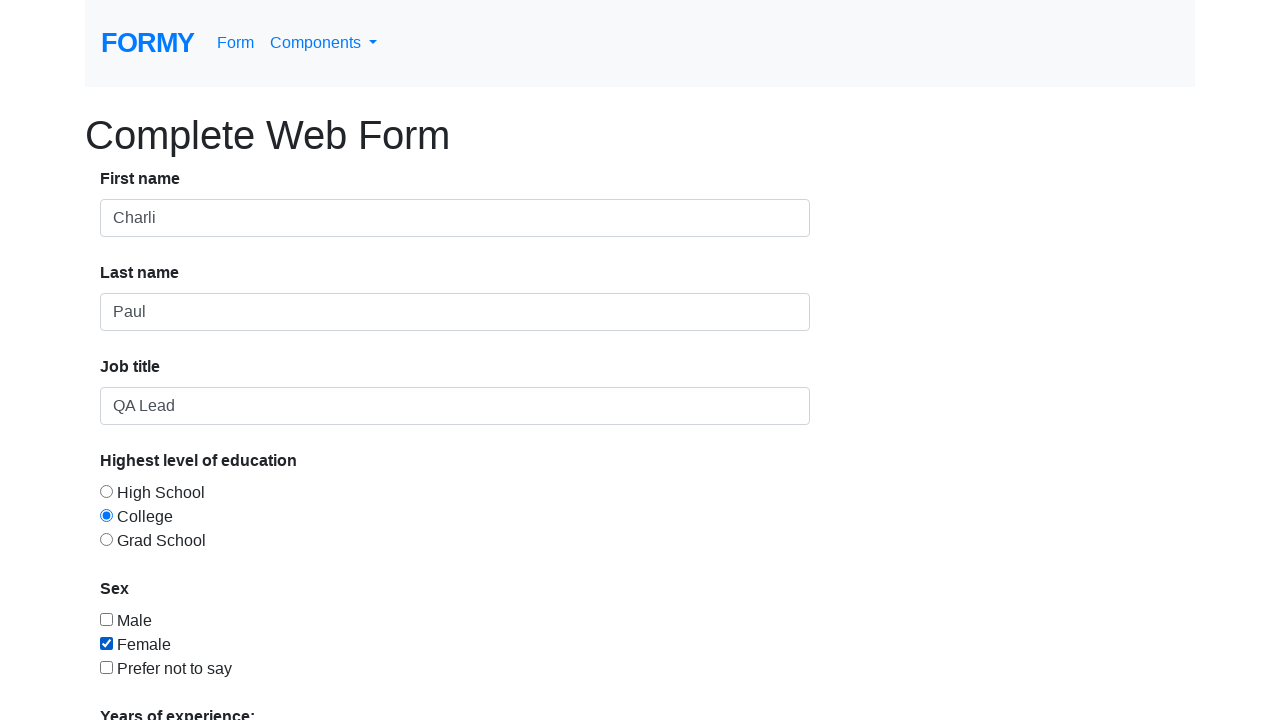

Filled date field with '05/05/2022' on #datepicker
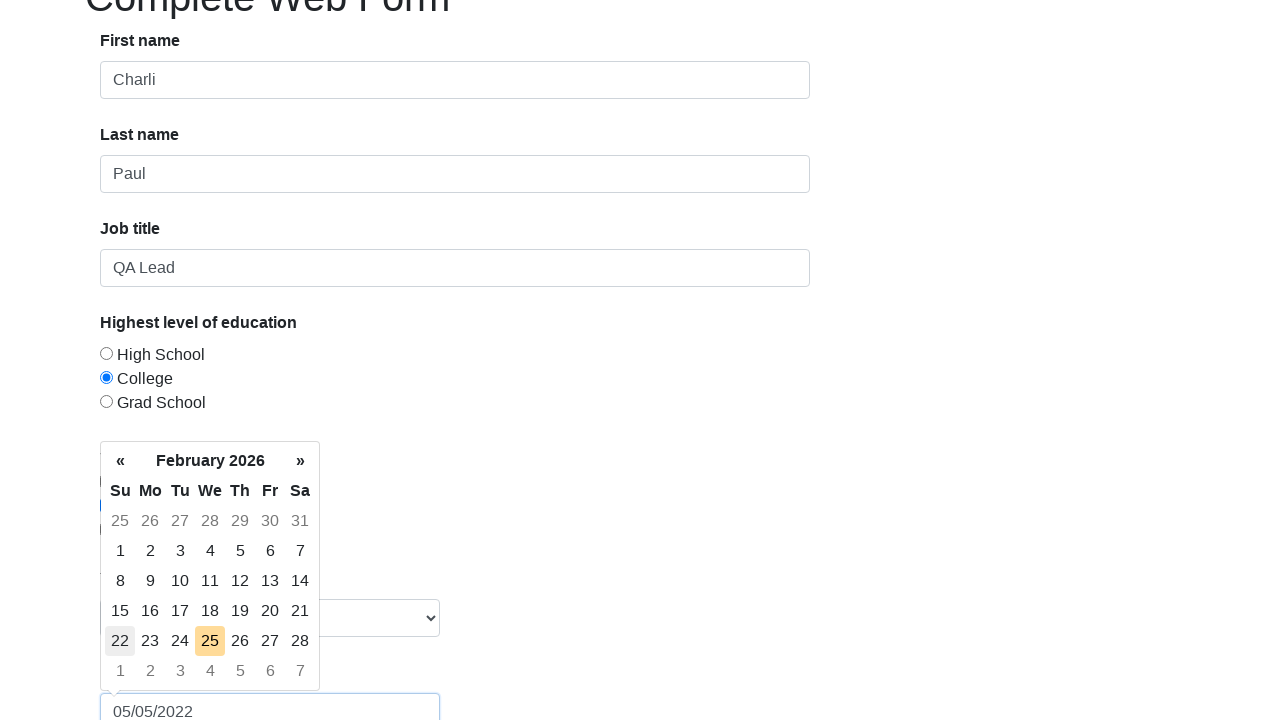

Clicked submit button to submit form at (148, 680) on .btn.btn-lg.btn-primary
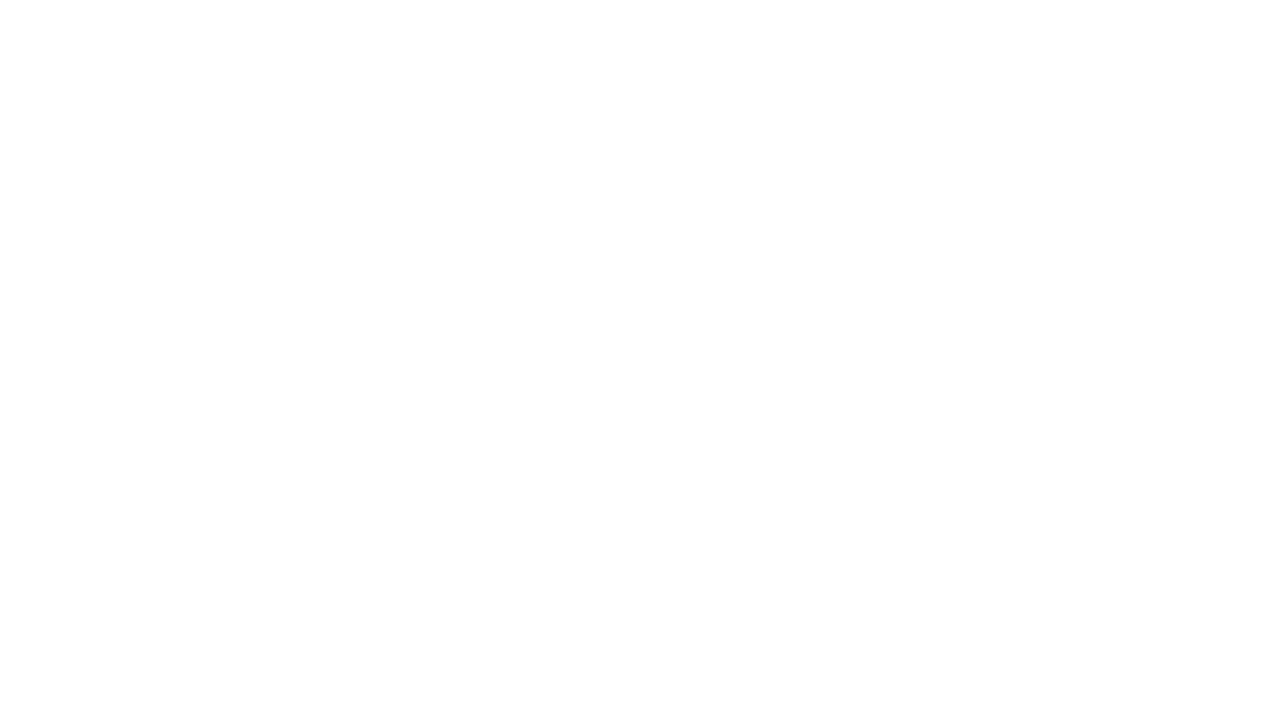

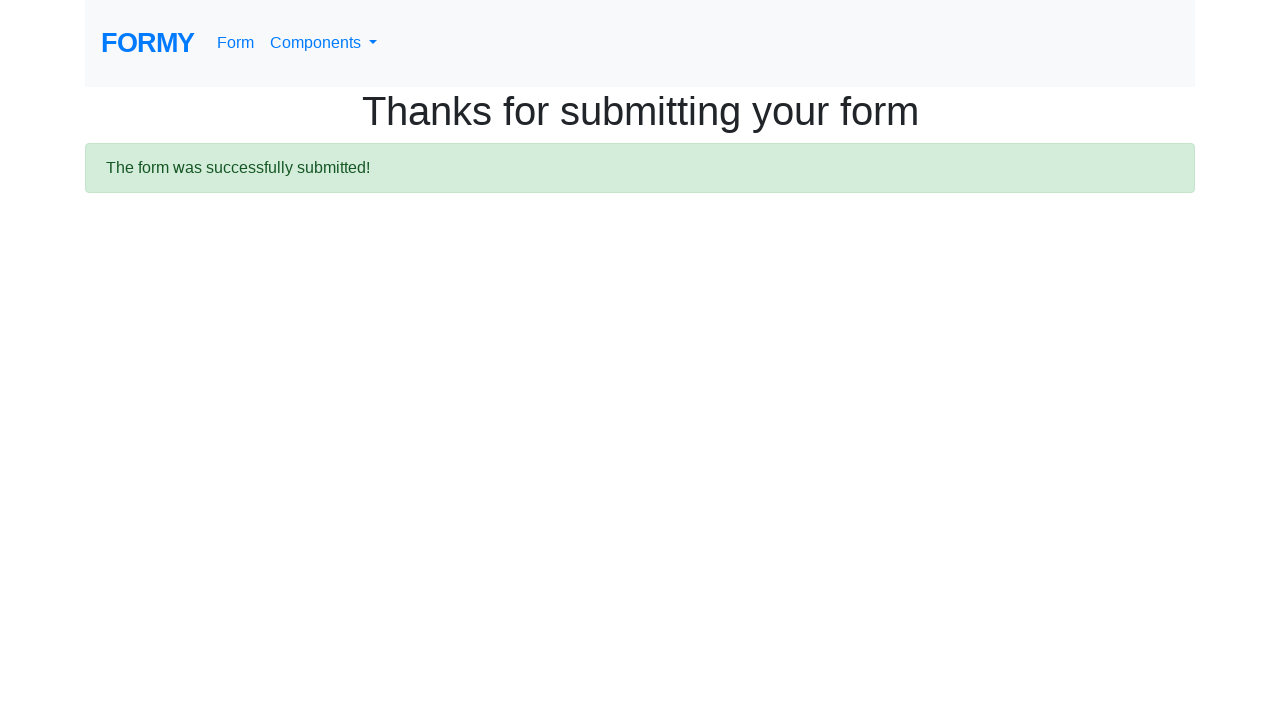